Navigates to the SeleniumBase demo page and maximizes the browser window

Starting URL: https://seleniumbase.io/demo_page/

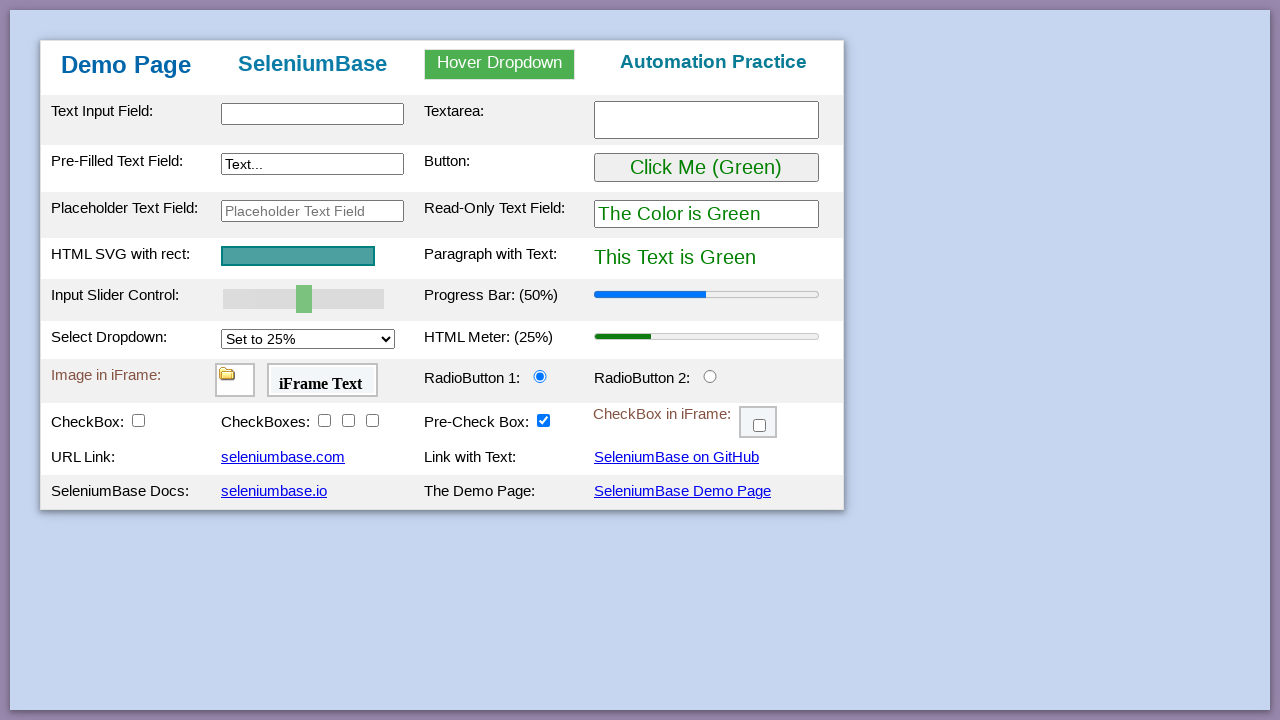

Navigated to SeleniumBase demo page
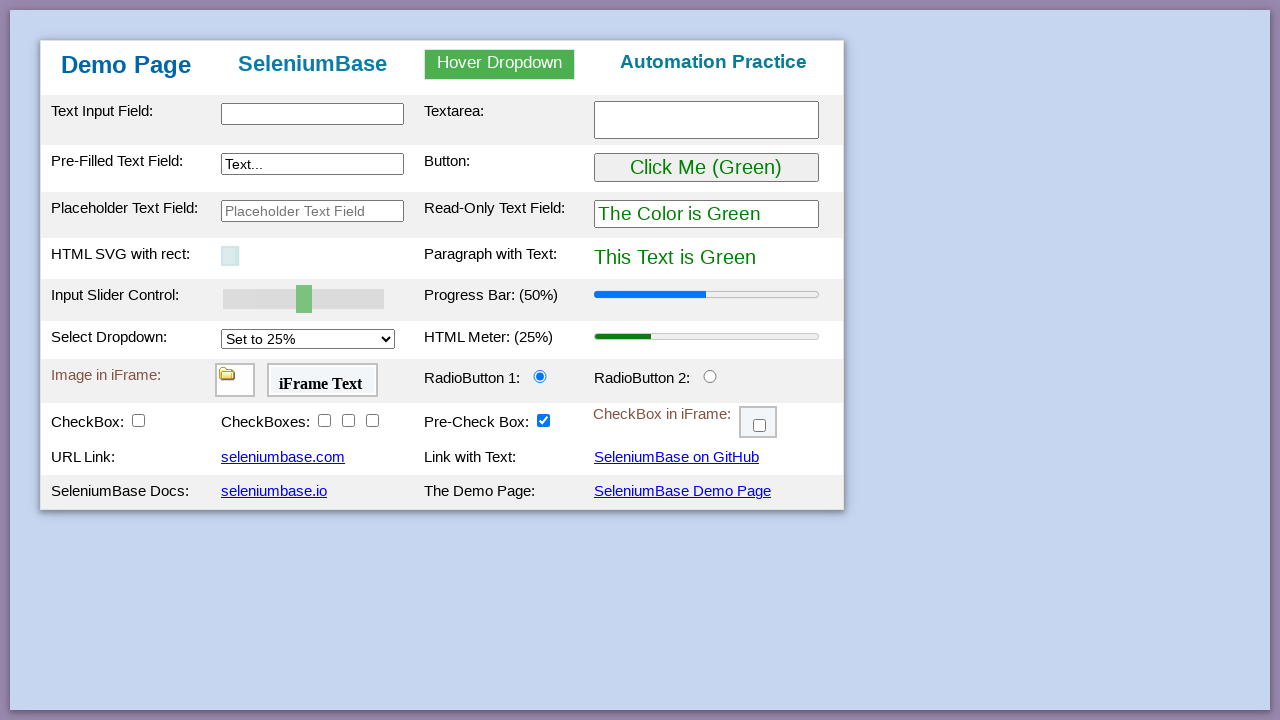

Page fully loaded and network idle
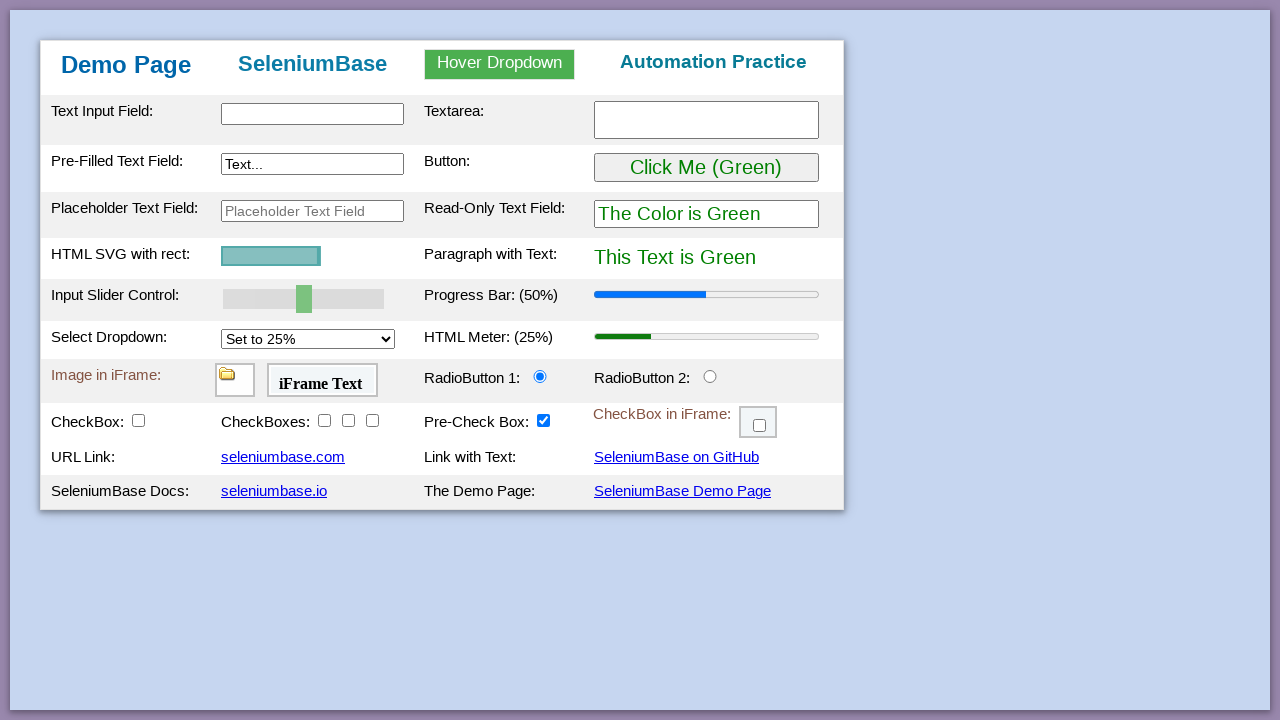

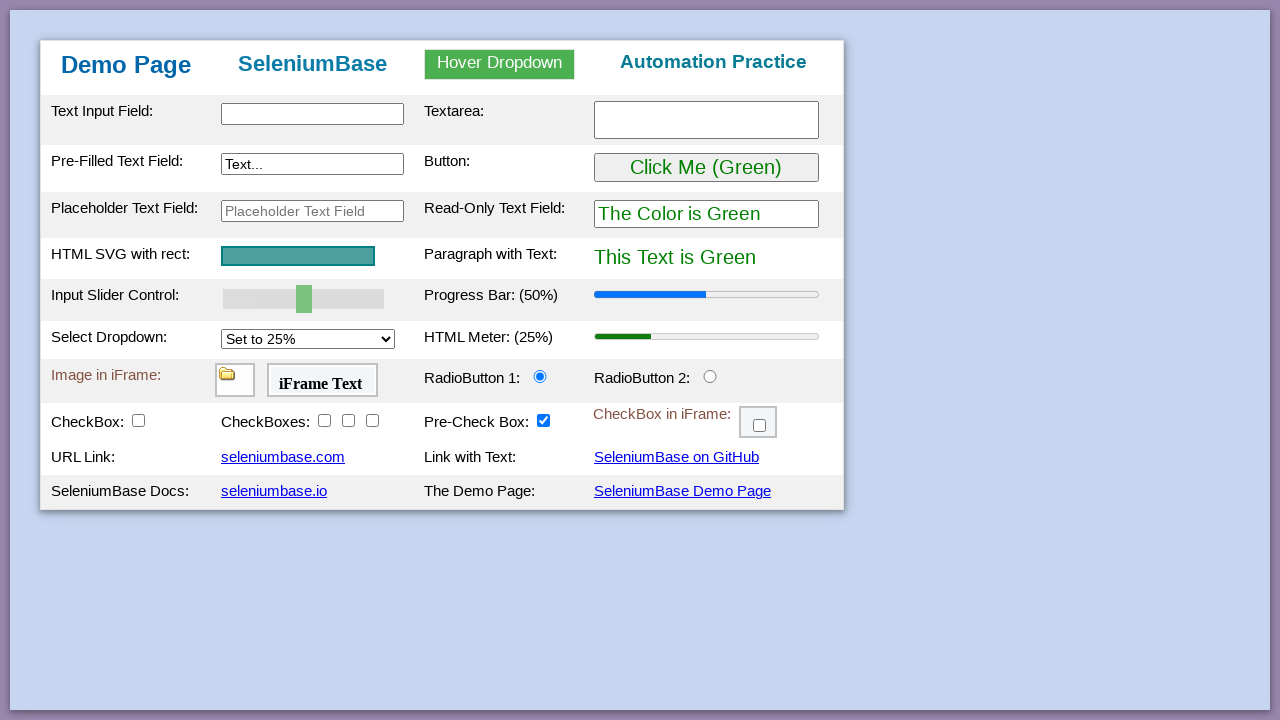